Navigates to the Applitools demo application page and waits for it to load. The original script was a visual checkpoint test.

Starting URL: https://demo.applitools.com

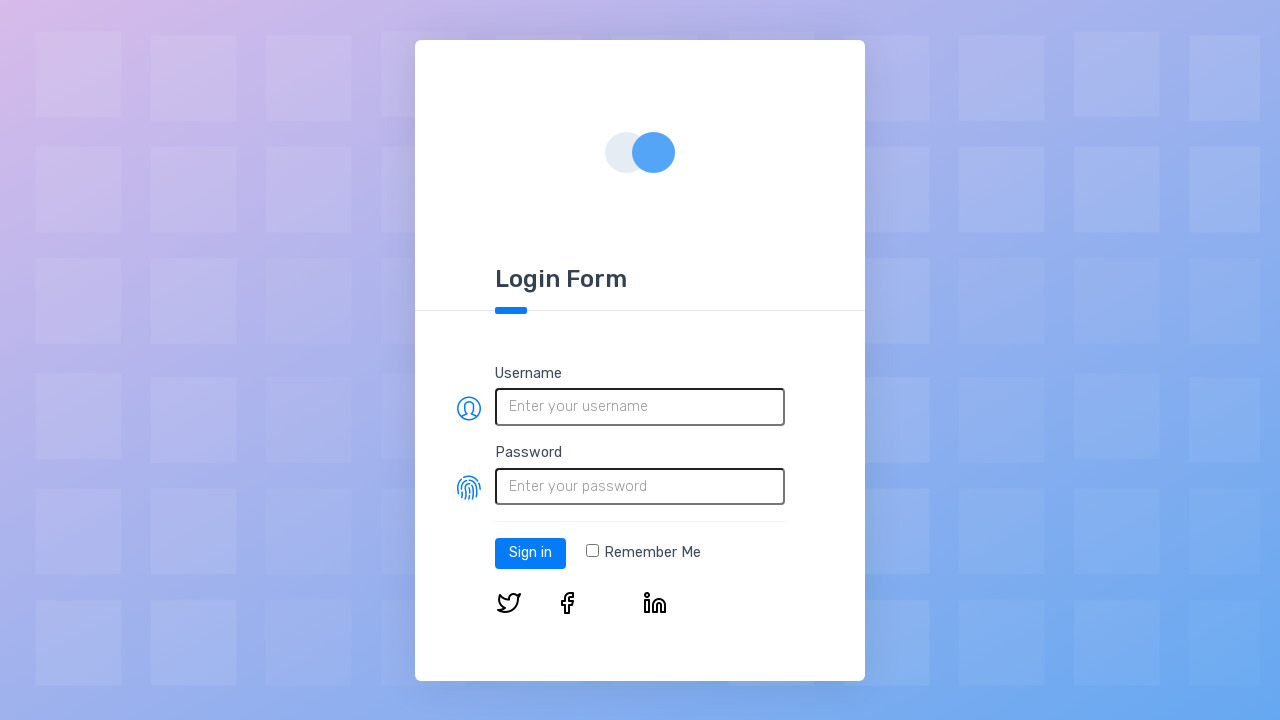

Set viewport size to 600x800
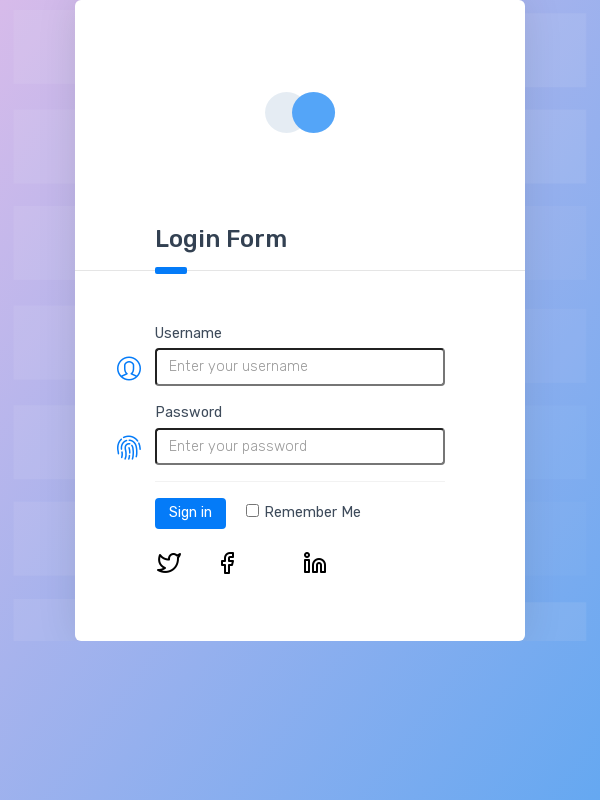

Applitools demo application page loaded and ready
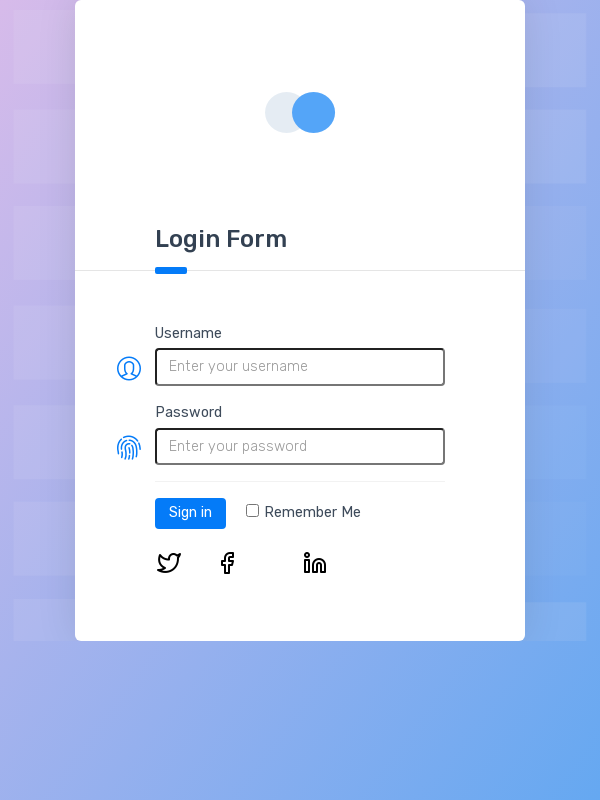

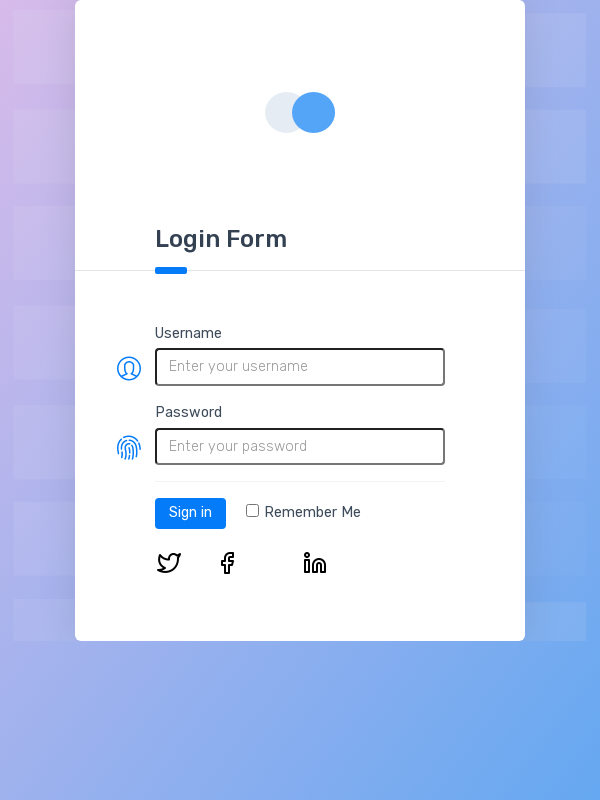